Tests click and hold selection from one element to another to select multiple items in a grid

Starting URL: http://jqueryui.com/resources/demos/selectable/display-grid.html

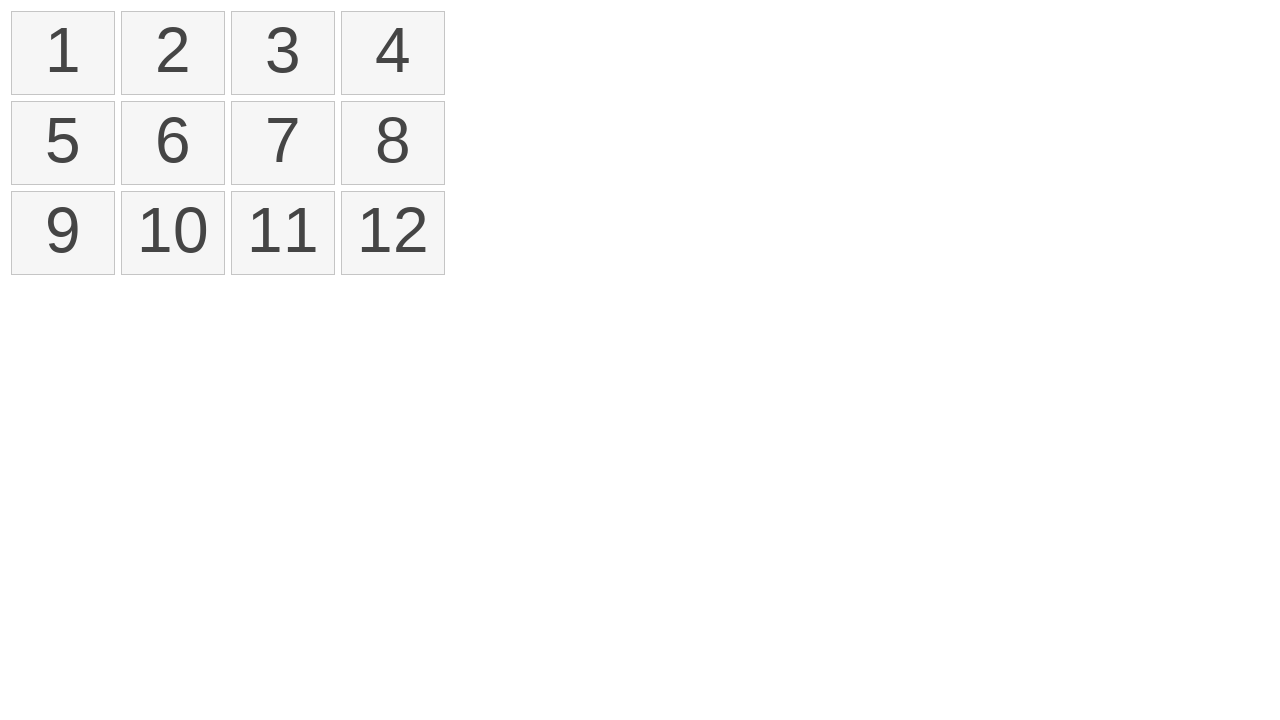

Located starting element '1' in selectable grid
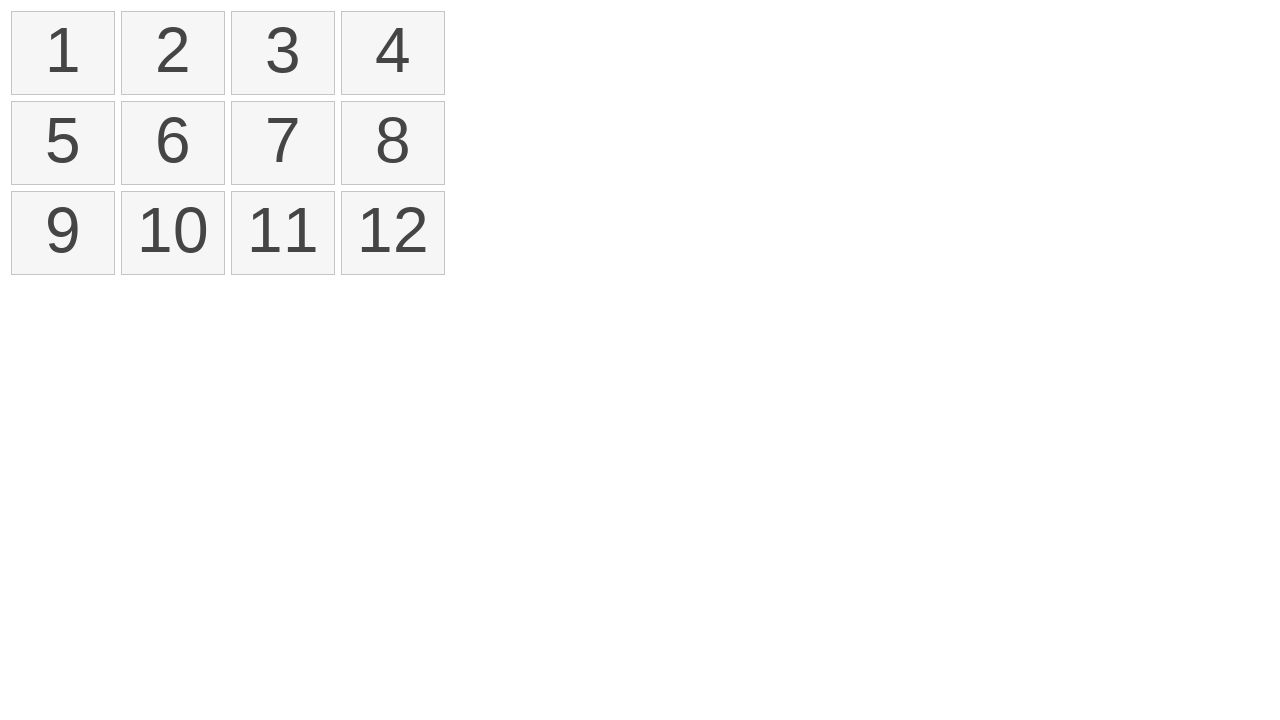

Located ending element '4' in selectable grid
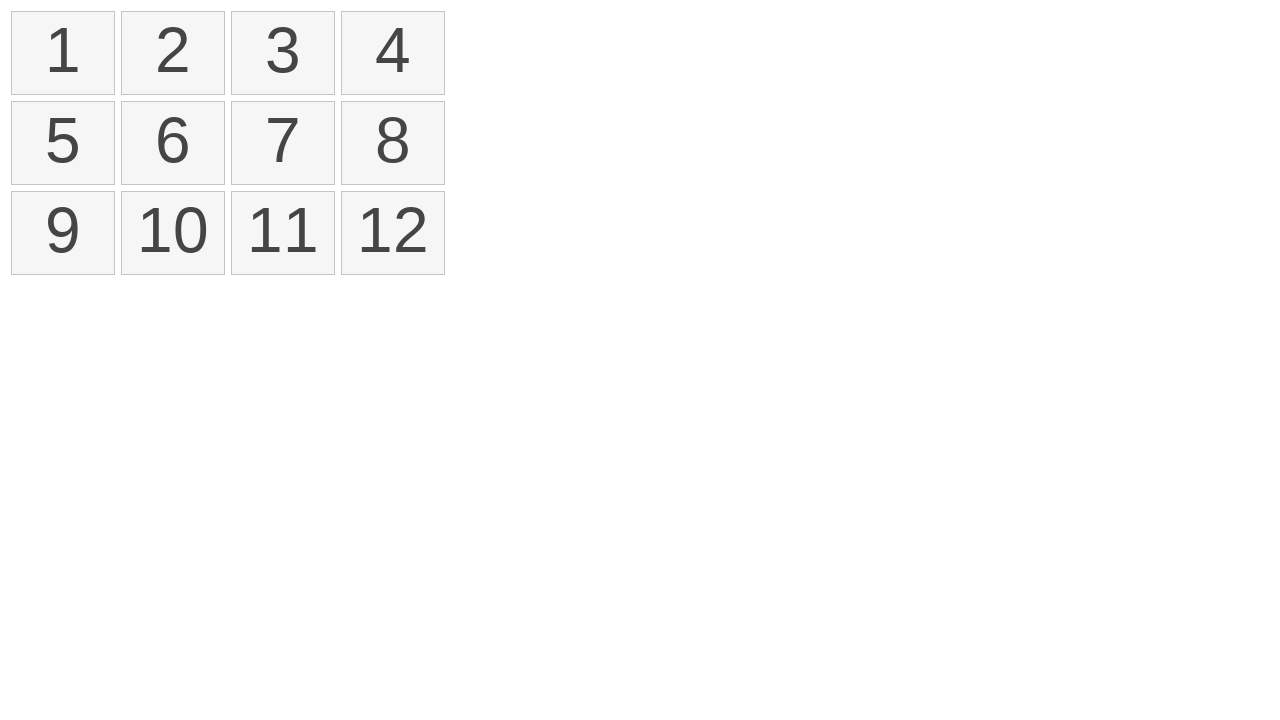

Performed click and hold drag from element '1' to element '4' to select multiple items at (393, 53)
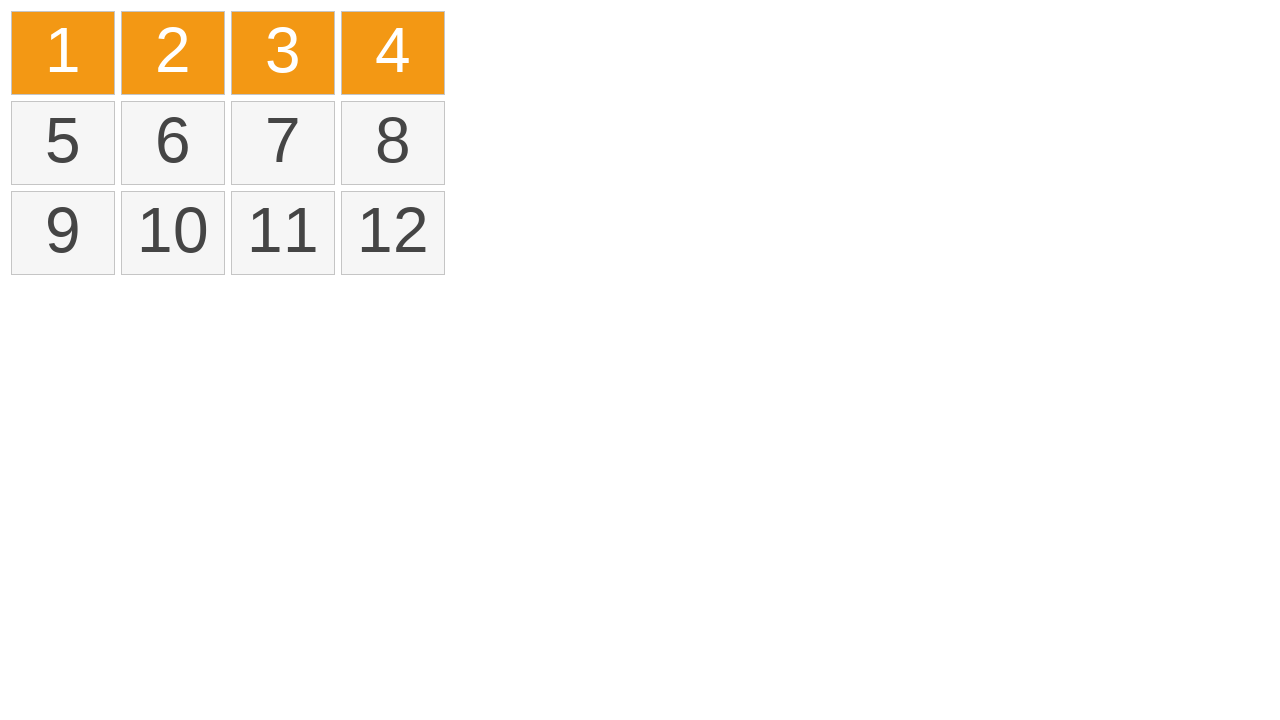

Verified that selected elements are visible in the grid
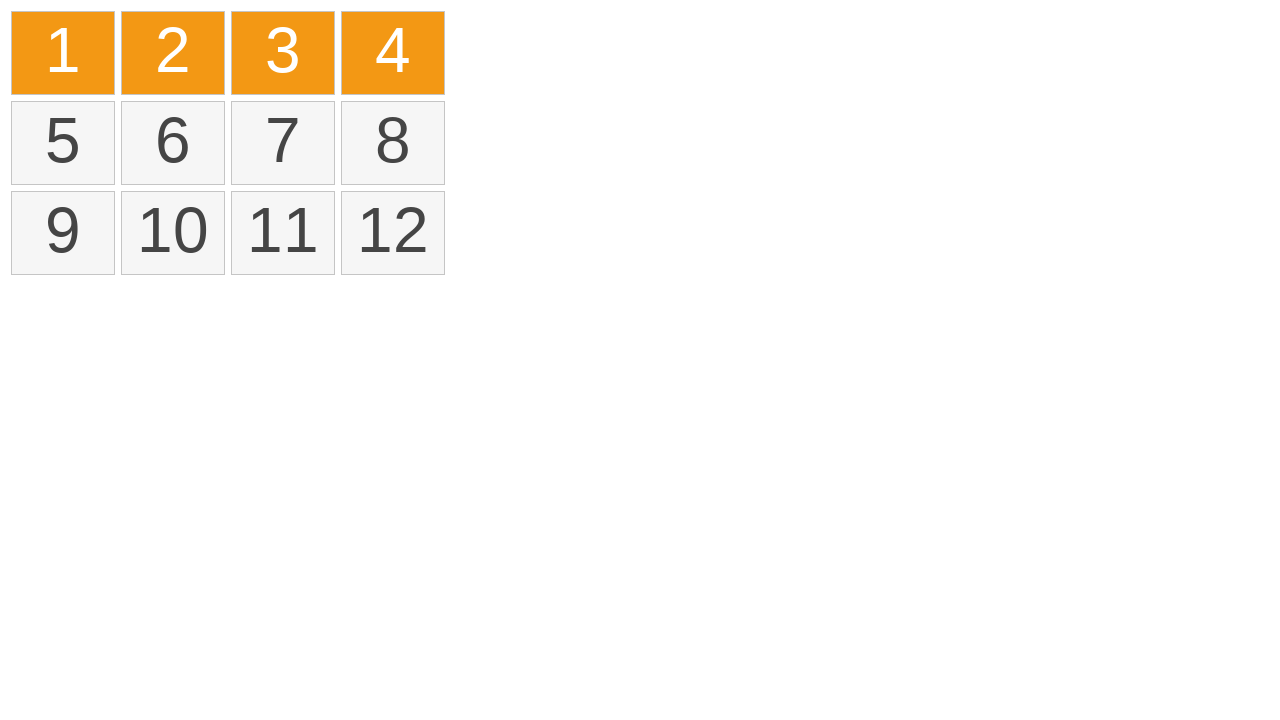

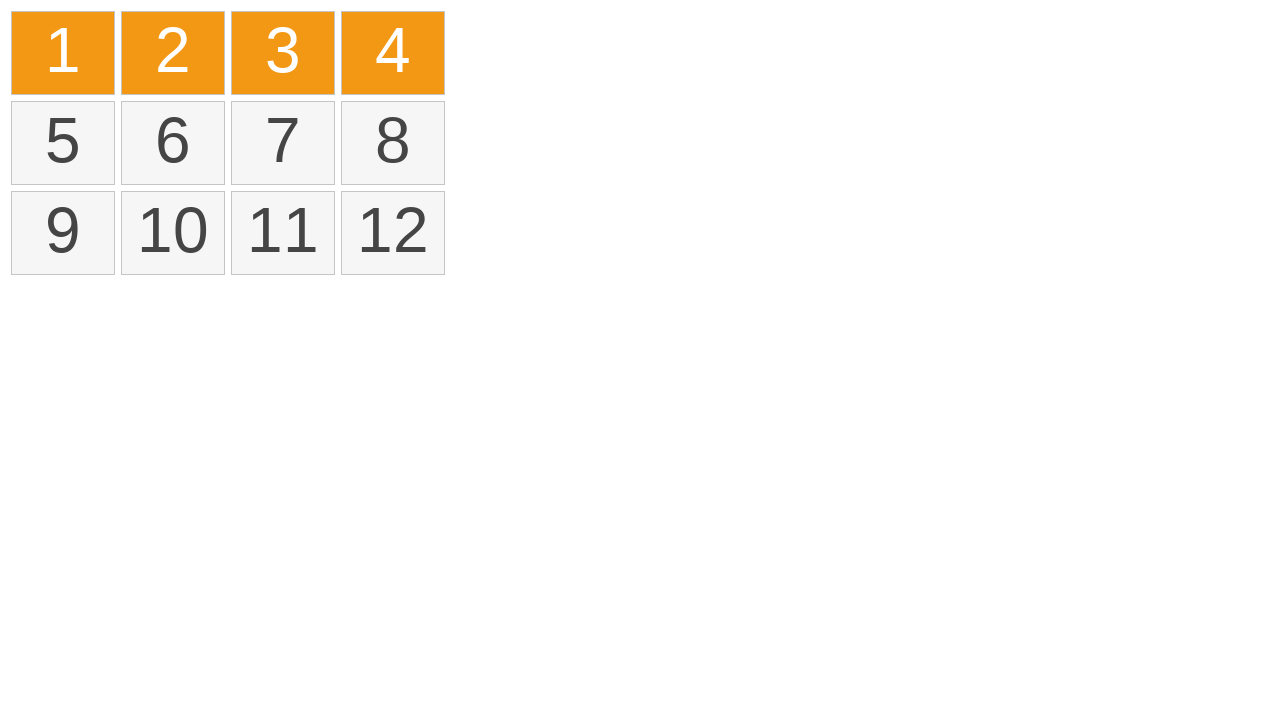